Tests the SVLFG homepage by verifying that the logo and search text field are displayed on the page

Starting URL: https://www.svlfg.de/

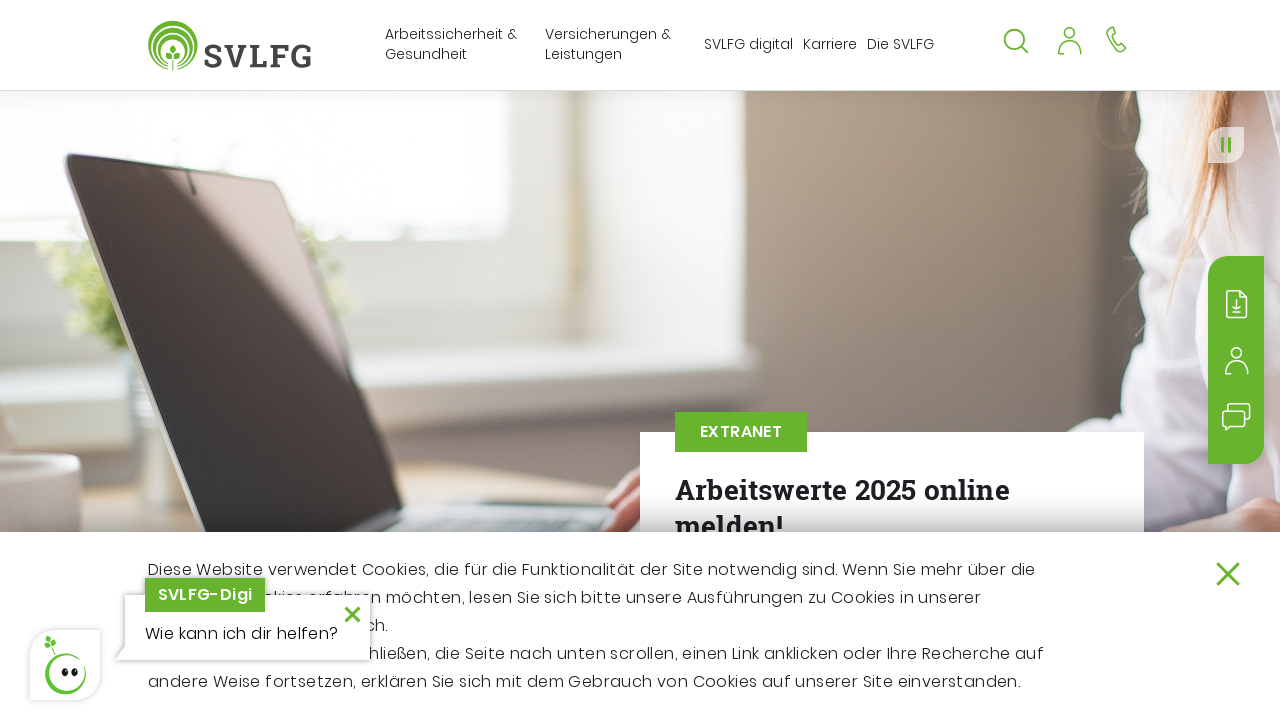

Waited for logo element to be present in DOM
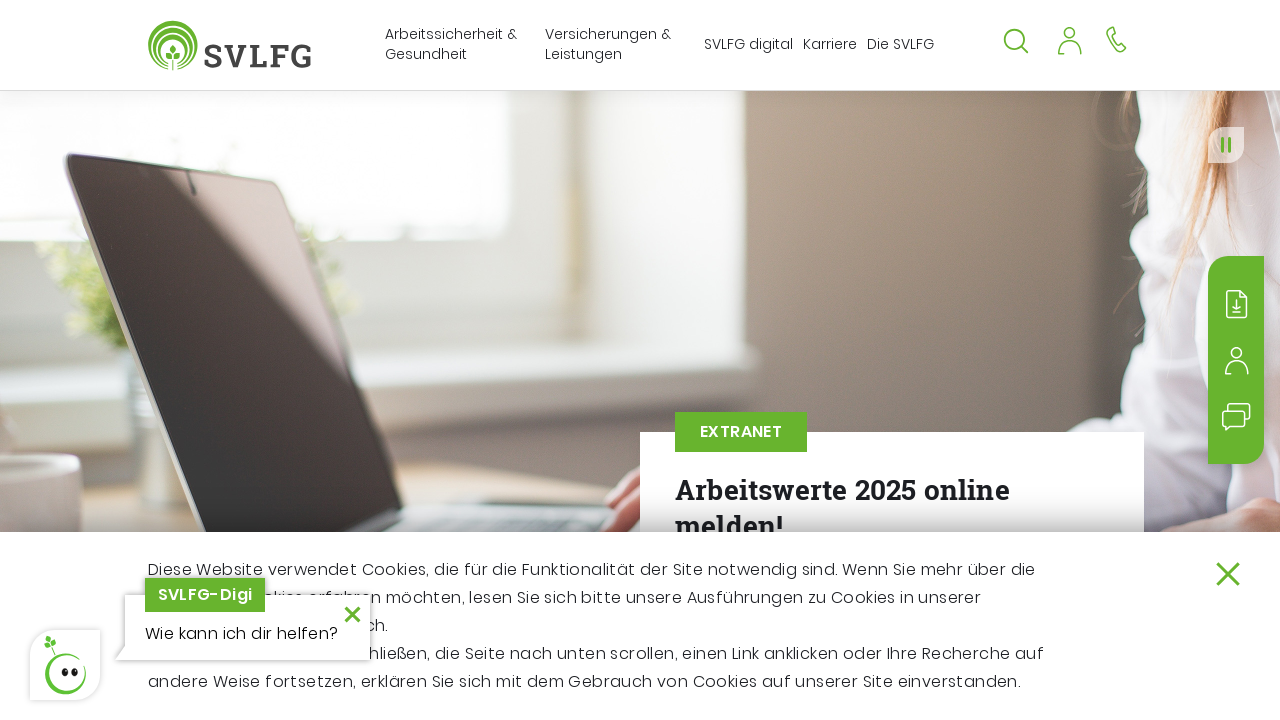

Verified that SVLFG logo is visible on the page
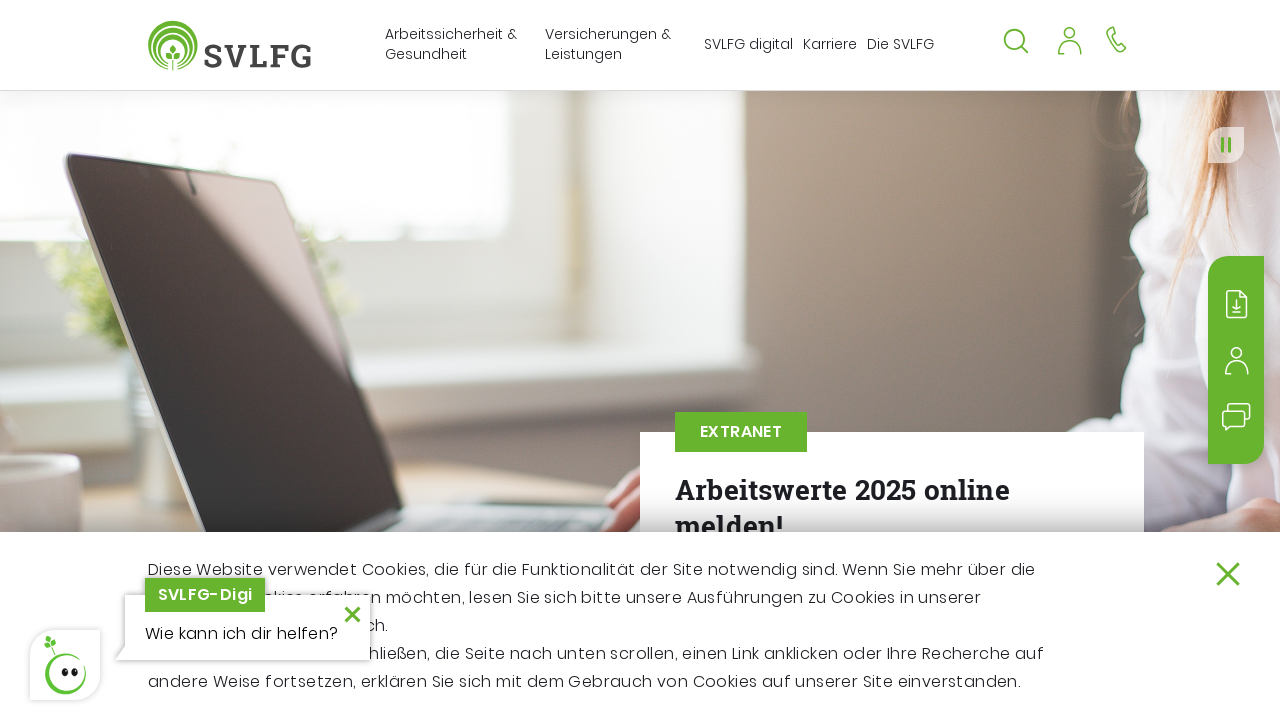

Waited for search text field element to be present in DOM
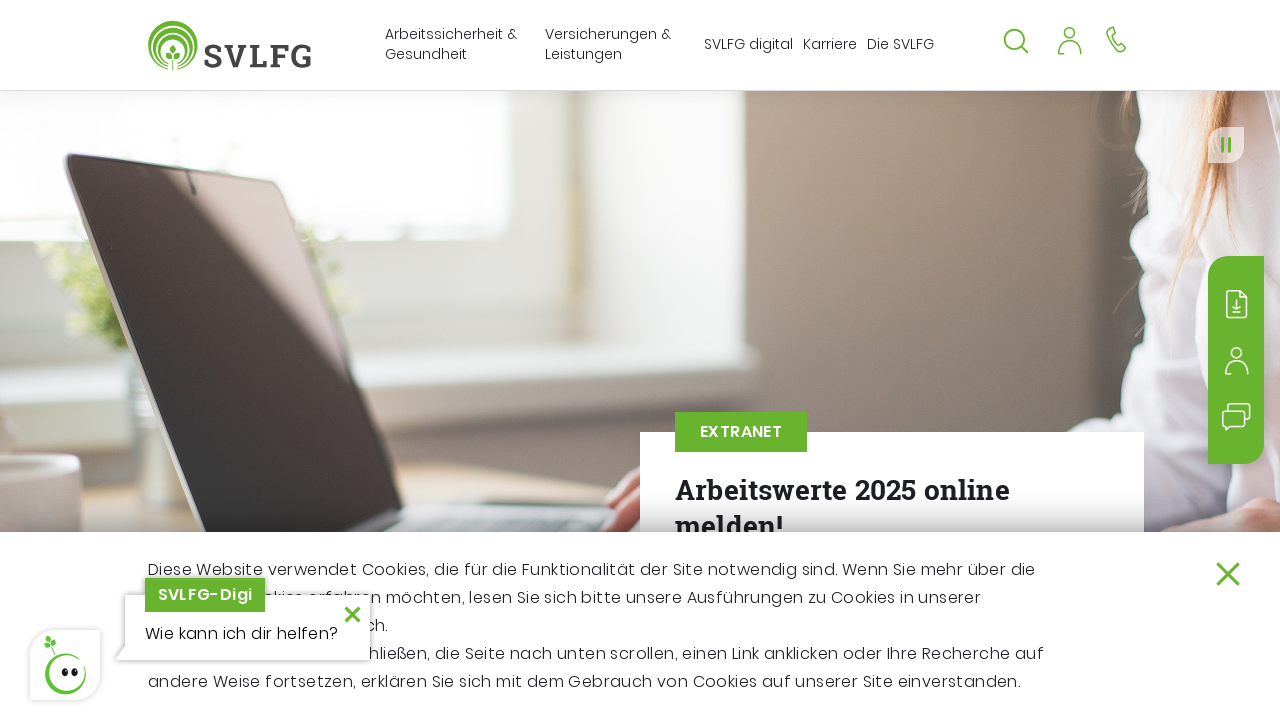

Verified that search text field is visible on the page
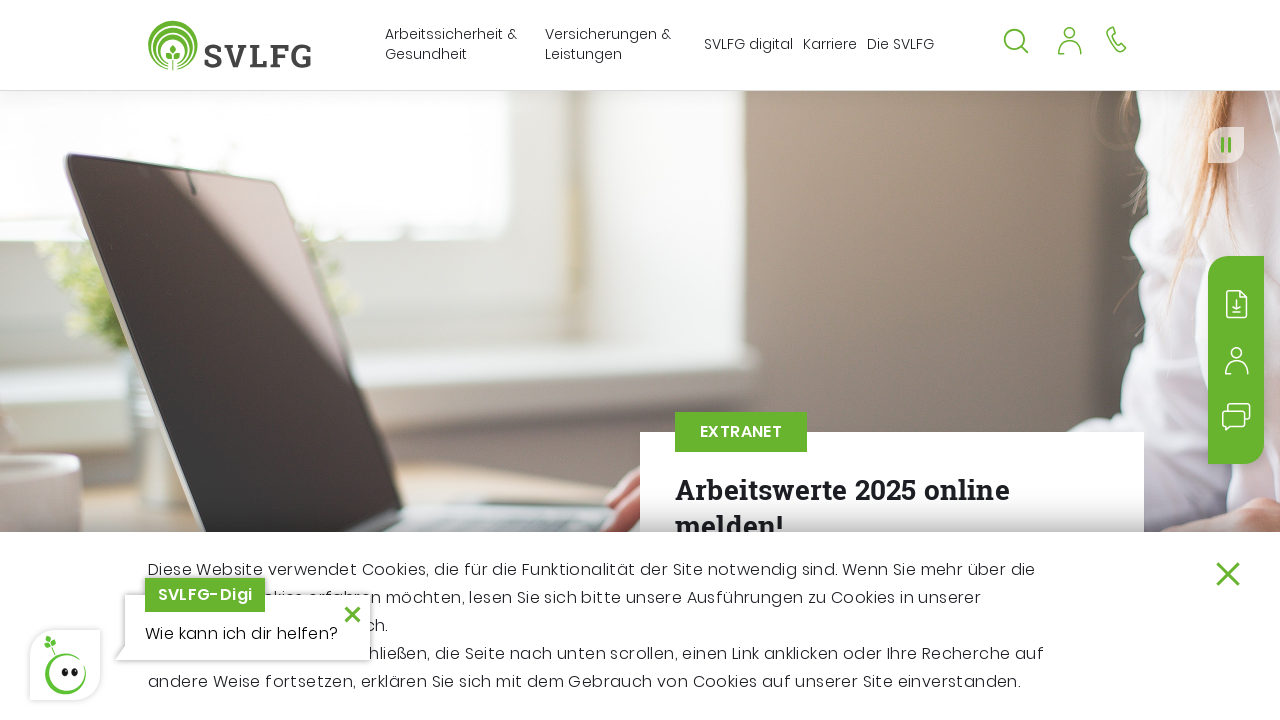

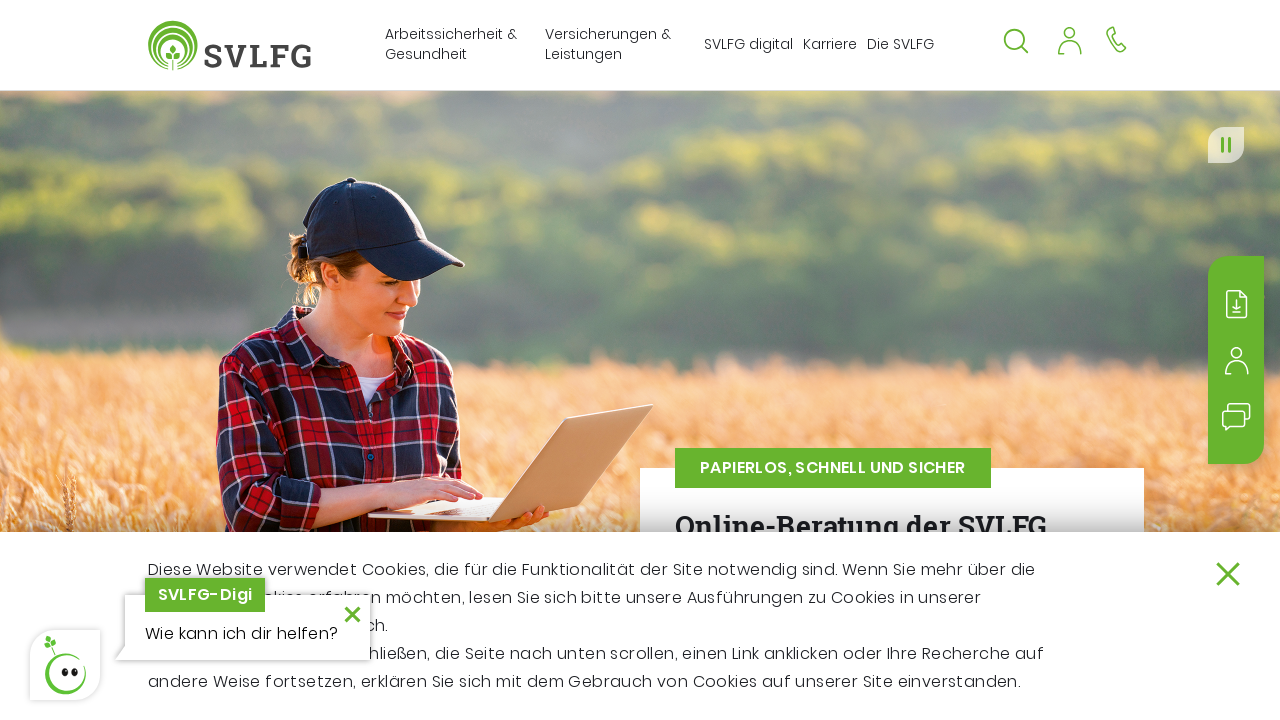